Tests radio button functionality on a demo page by clicking the "Yes" radio button and verifying button states

Starting URL: https://demoqa.com/radio-button

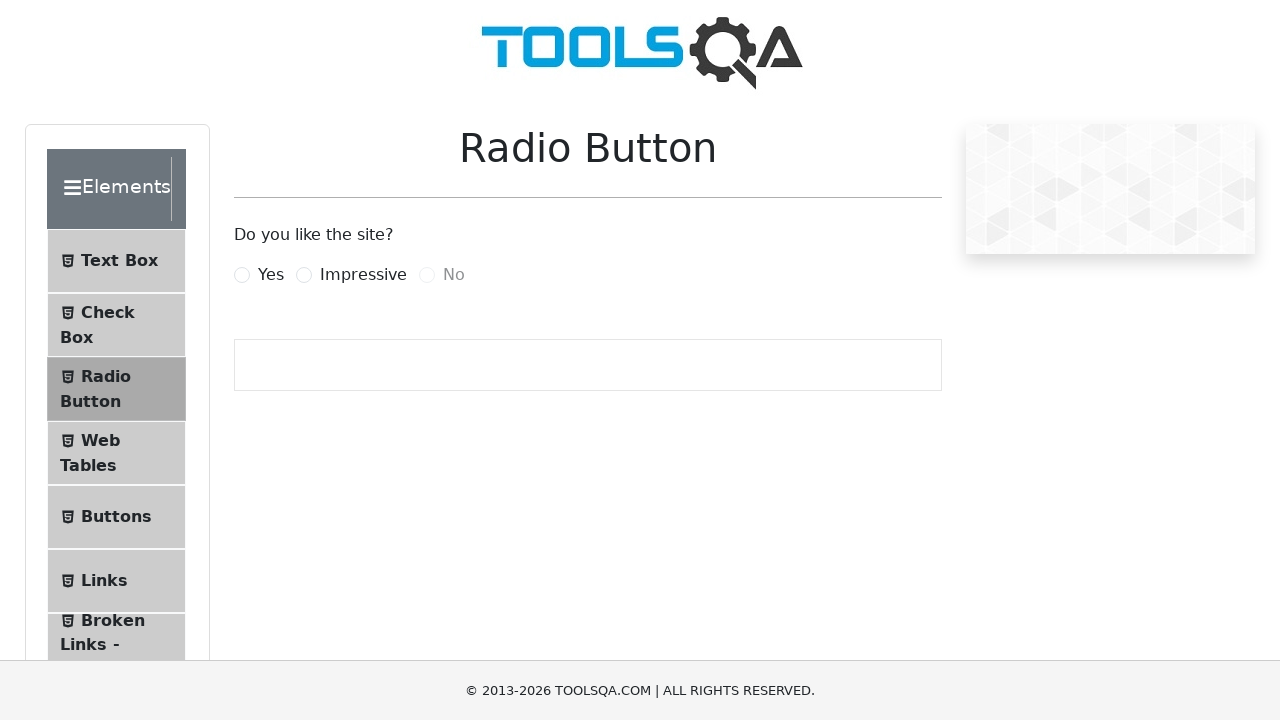

Clicked the 'Yes' radio button at (271, 275) on label[for='yesRadio']
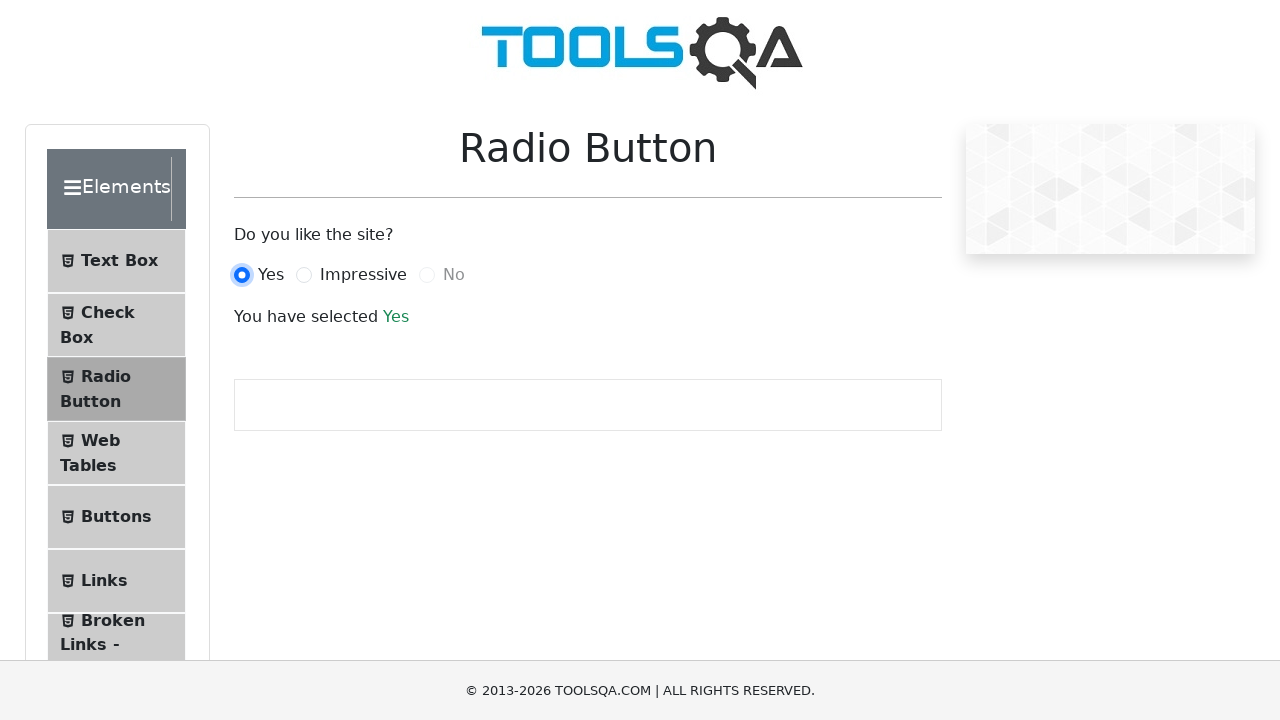

Selection result appeared confirming 'Yes' radio button is selected
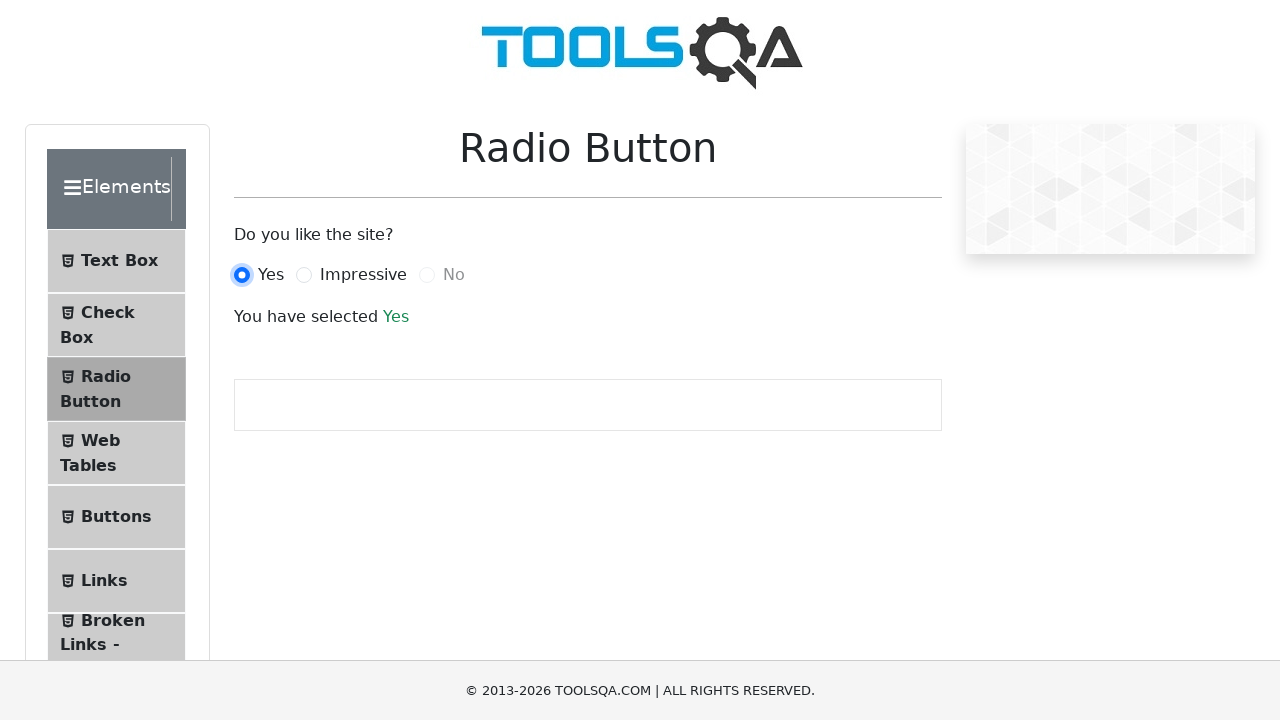

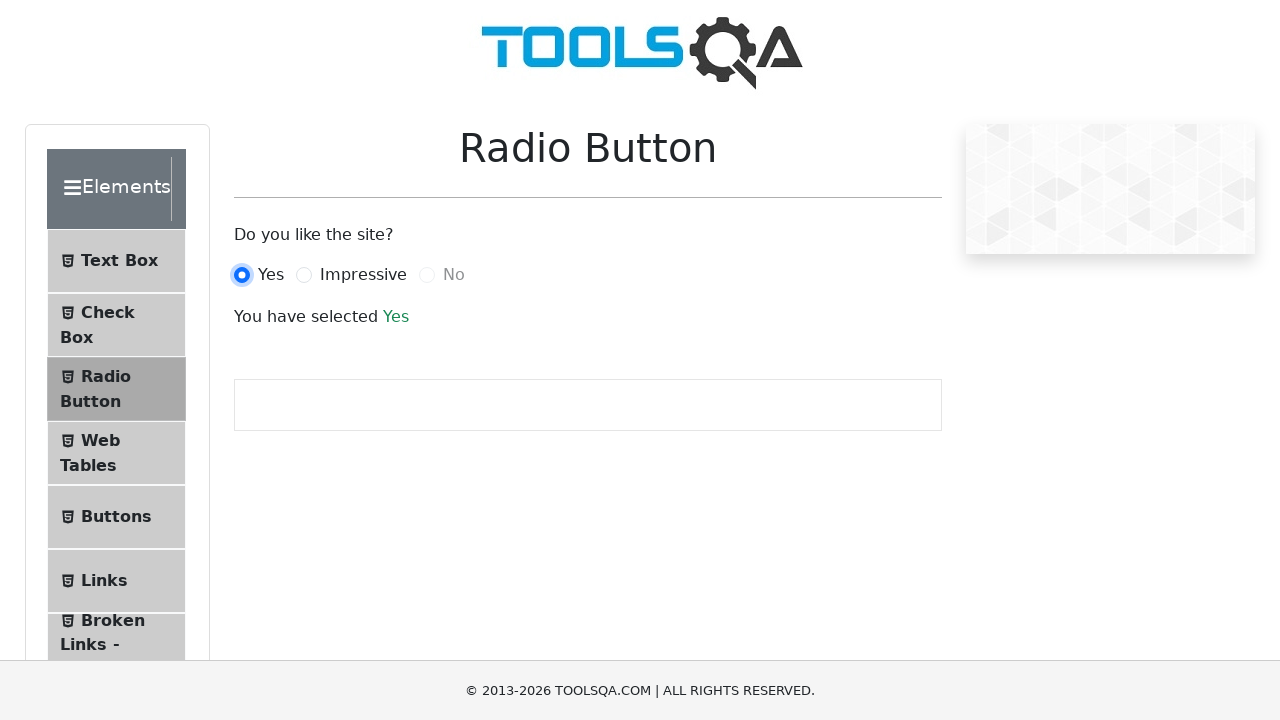